Tests the Inputs page by entering random numbers and verifying they are displayed correctly in the input field.

Starting URL: https://the-internet.herokuapp.com/

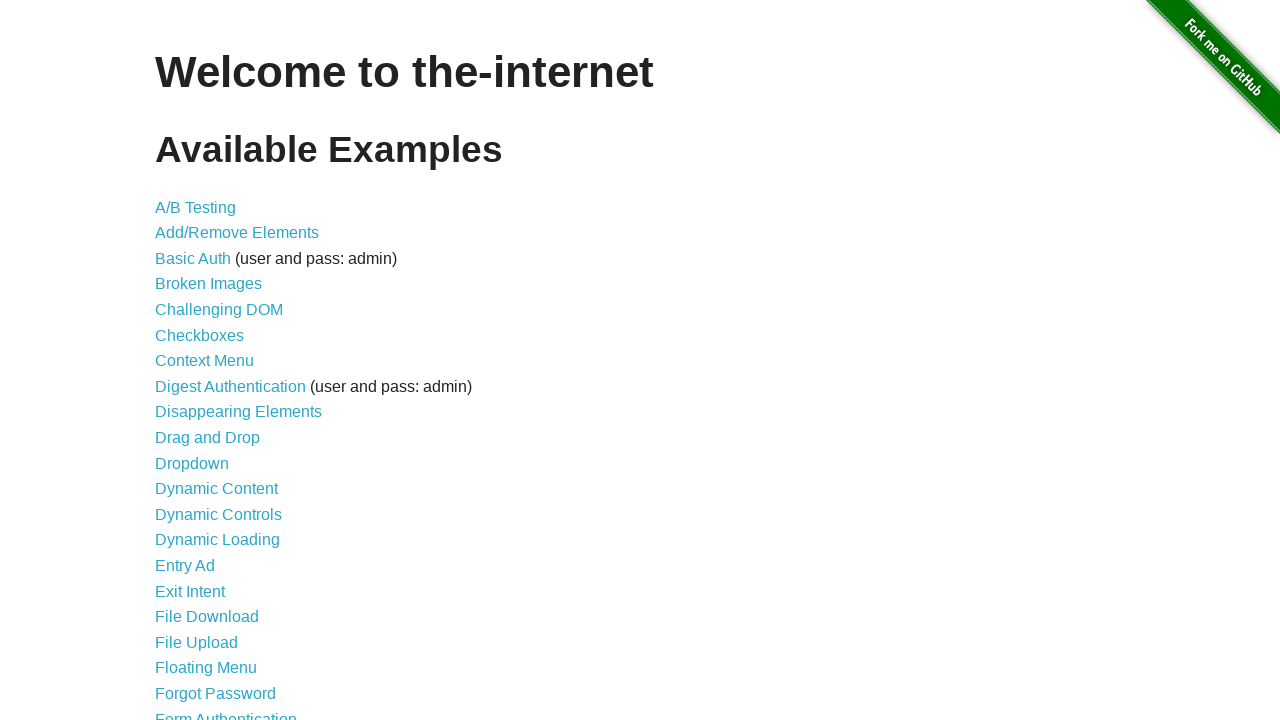

Clicked on Inputs link at (176, 361) on a[href='/inputs']
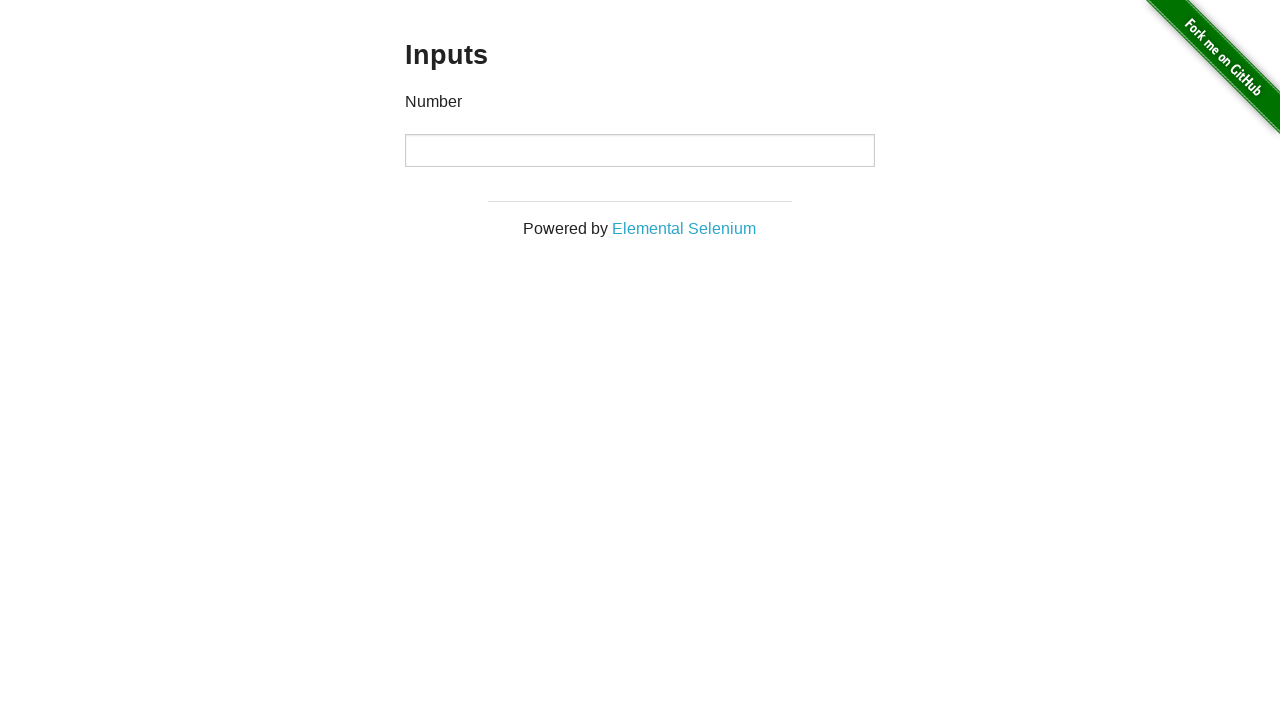

Input field loaded
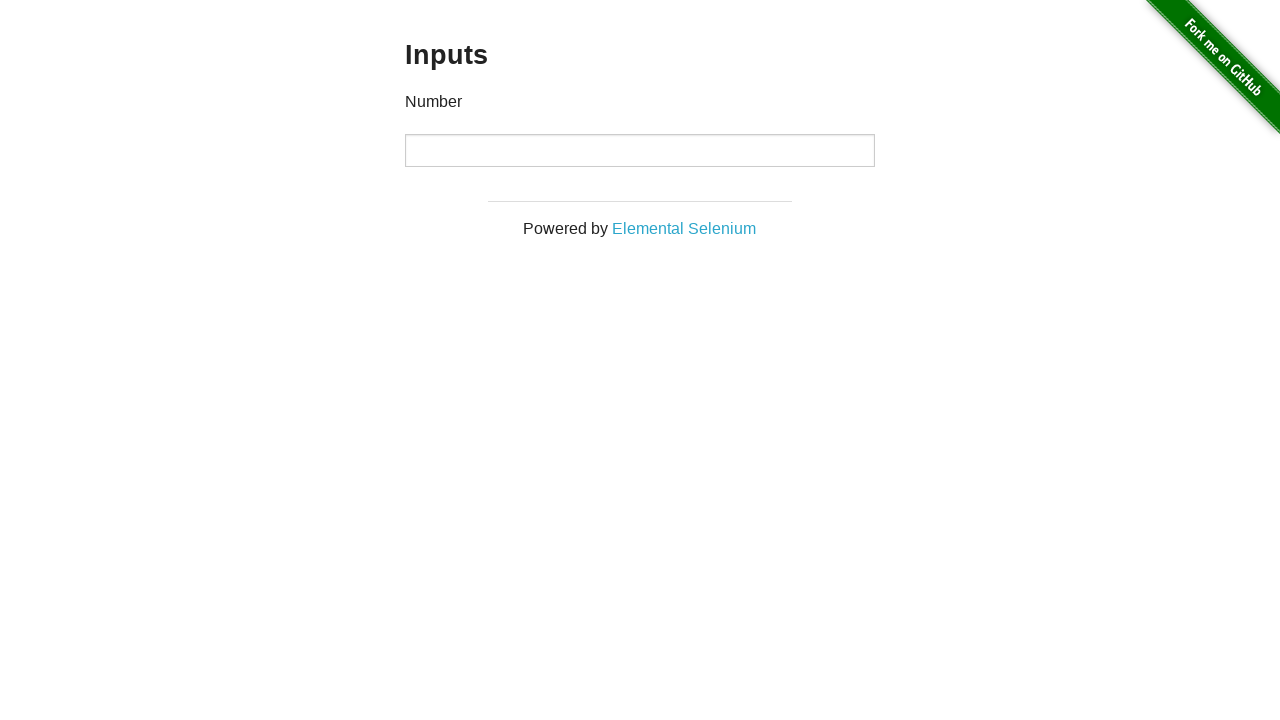

Located number input field
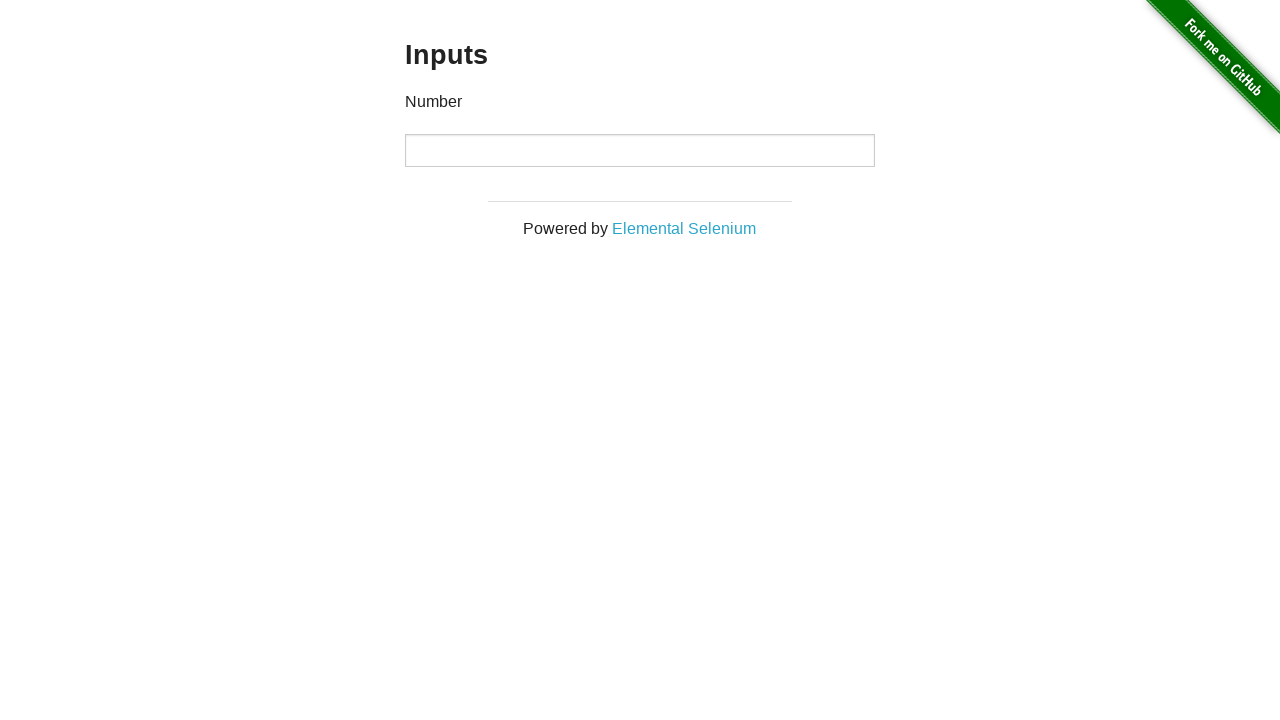

Entered random number 9521 into input field on input[type='number']
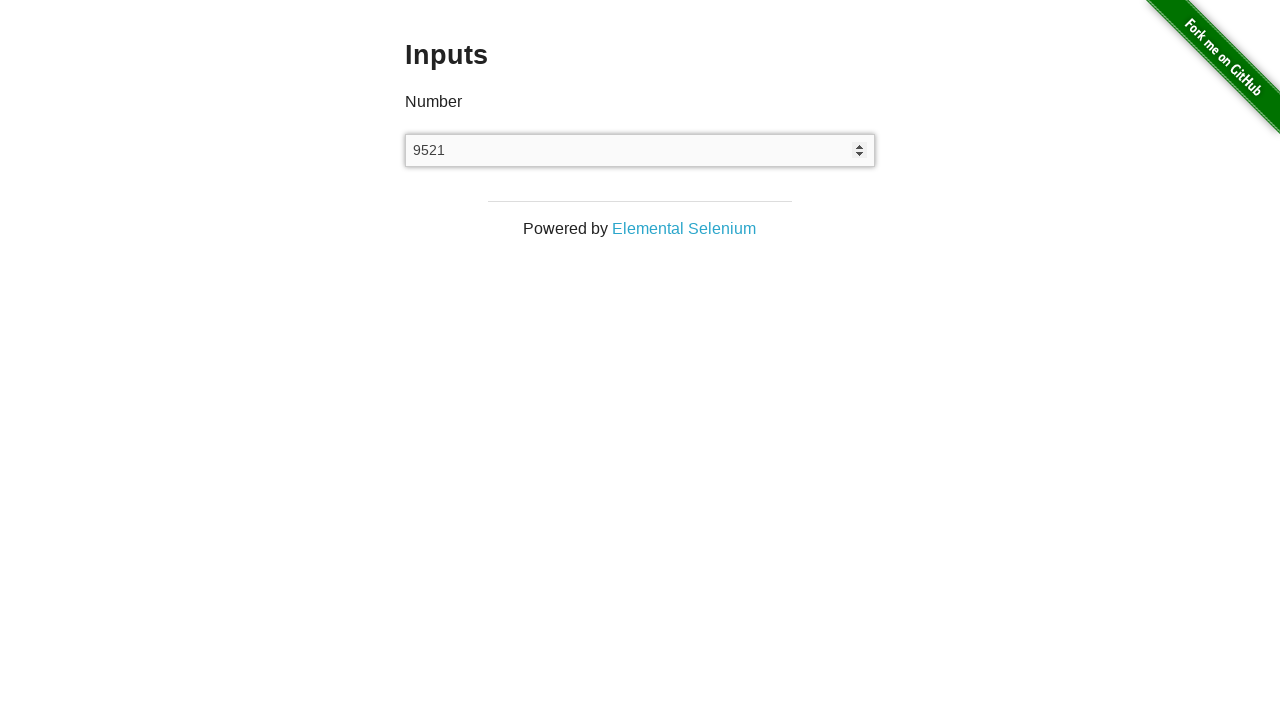

Verified input value matches 9521
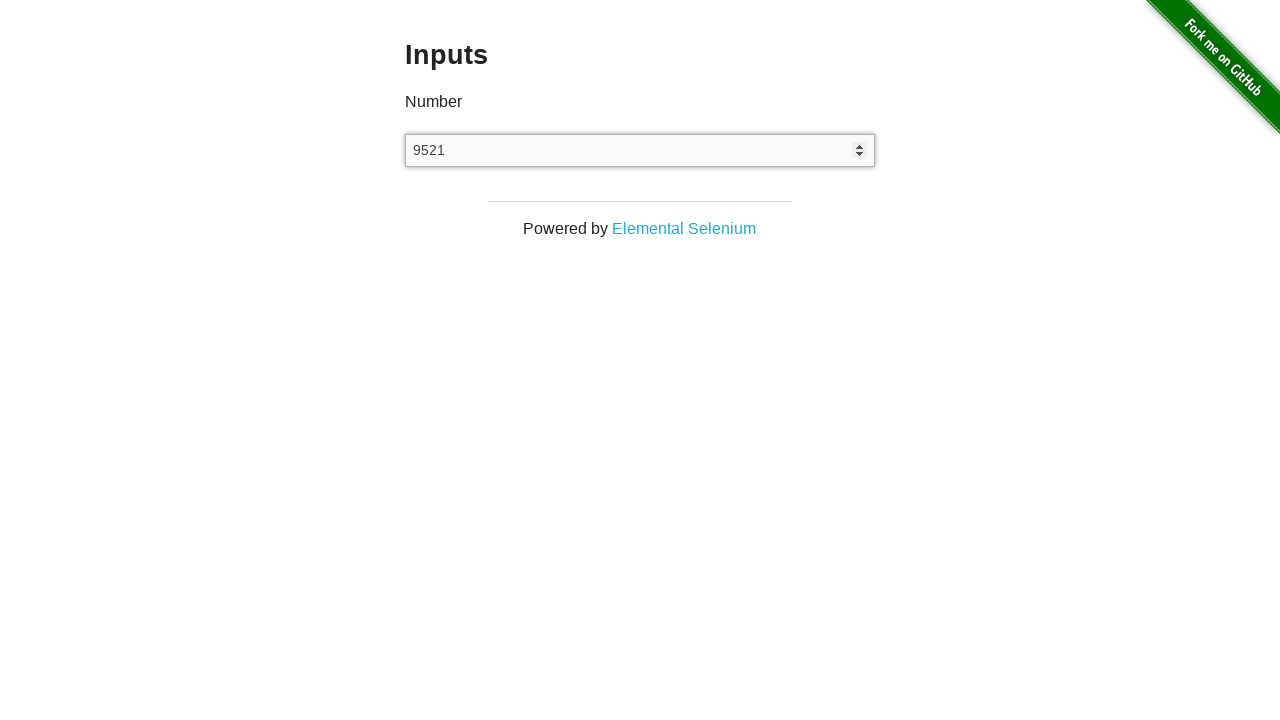

Cleared input field on input[type='number']
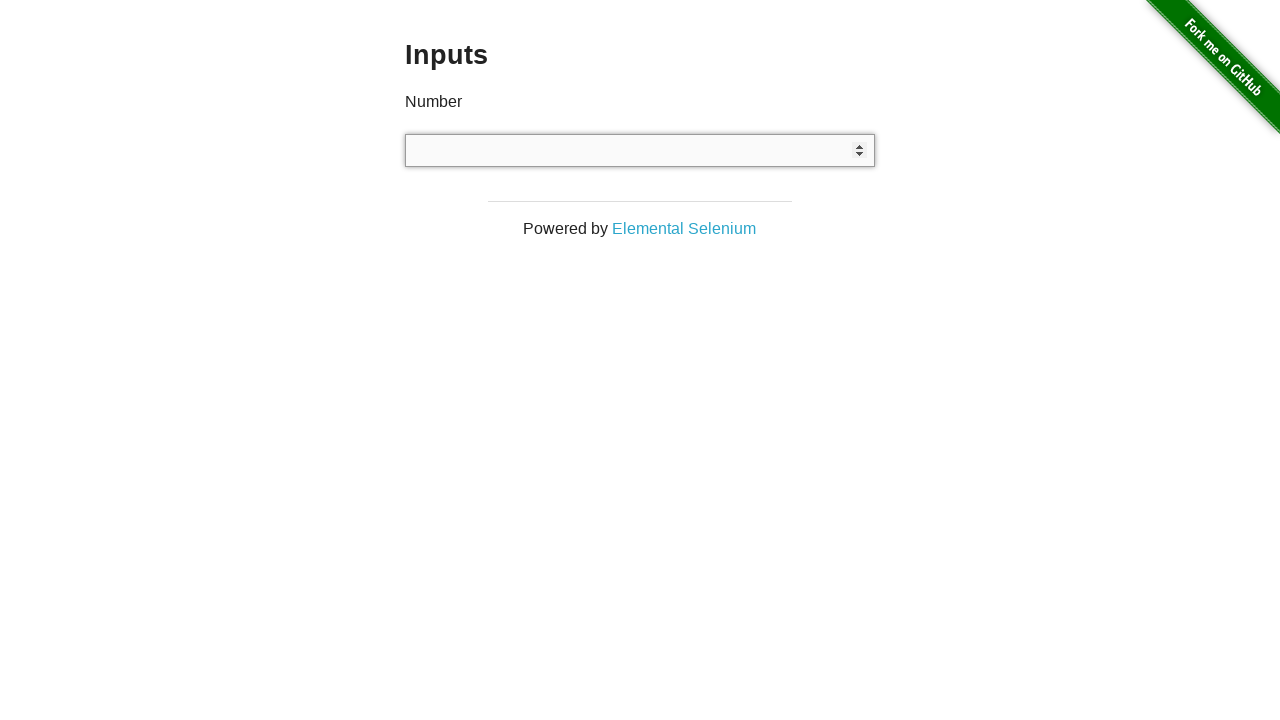

Entered second random number 3875 into input field on input[type='number']
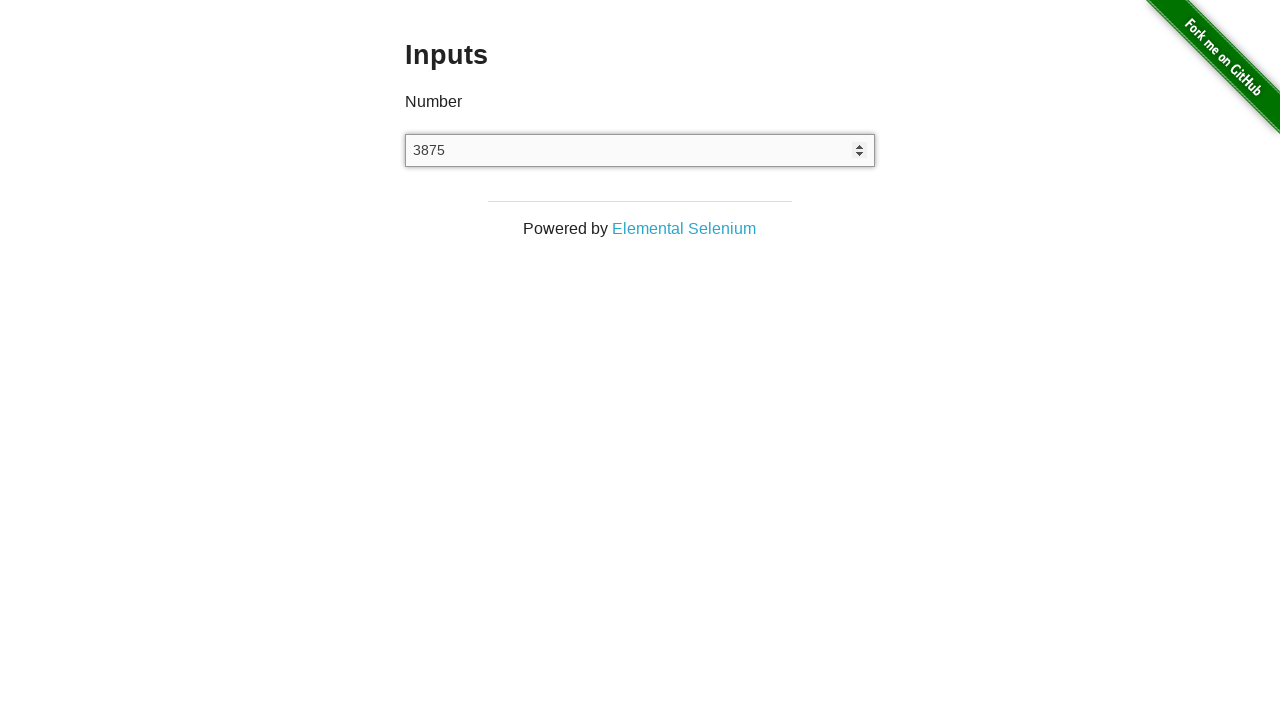

Verified input value matches second number 3875
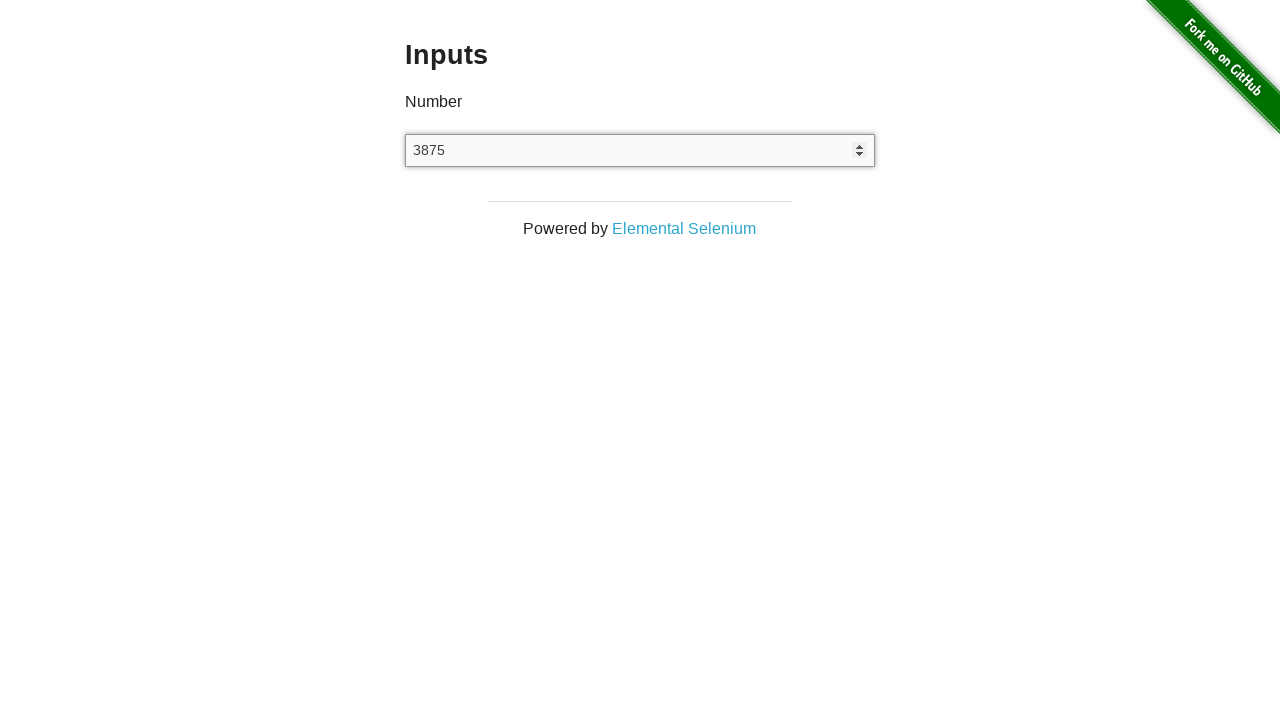

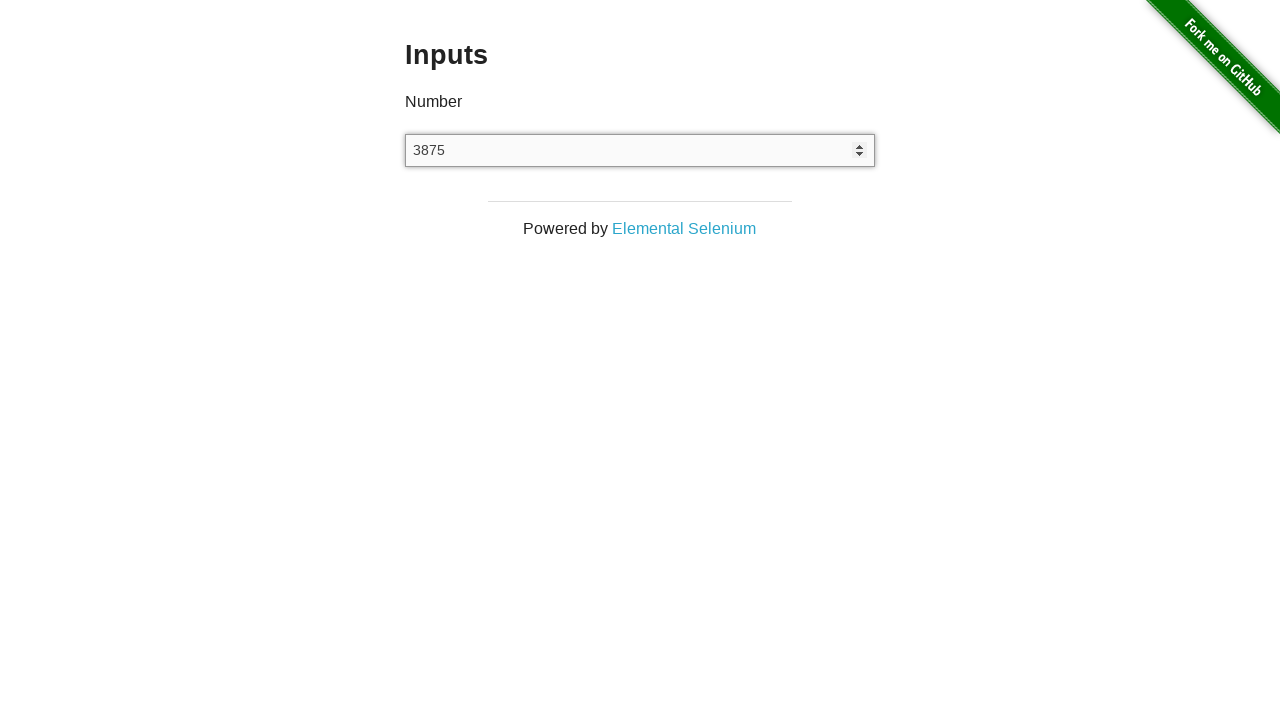